Tests drag-and-drop functionality on the jQuery UI droppable demo page by dragging a source element and dropping it onto a target element within an iframe.

Starting URL: https://jqueryui.com/droppable

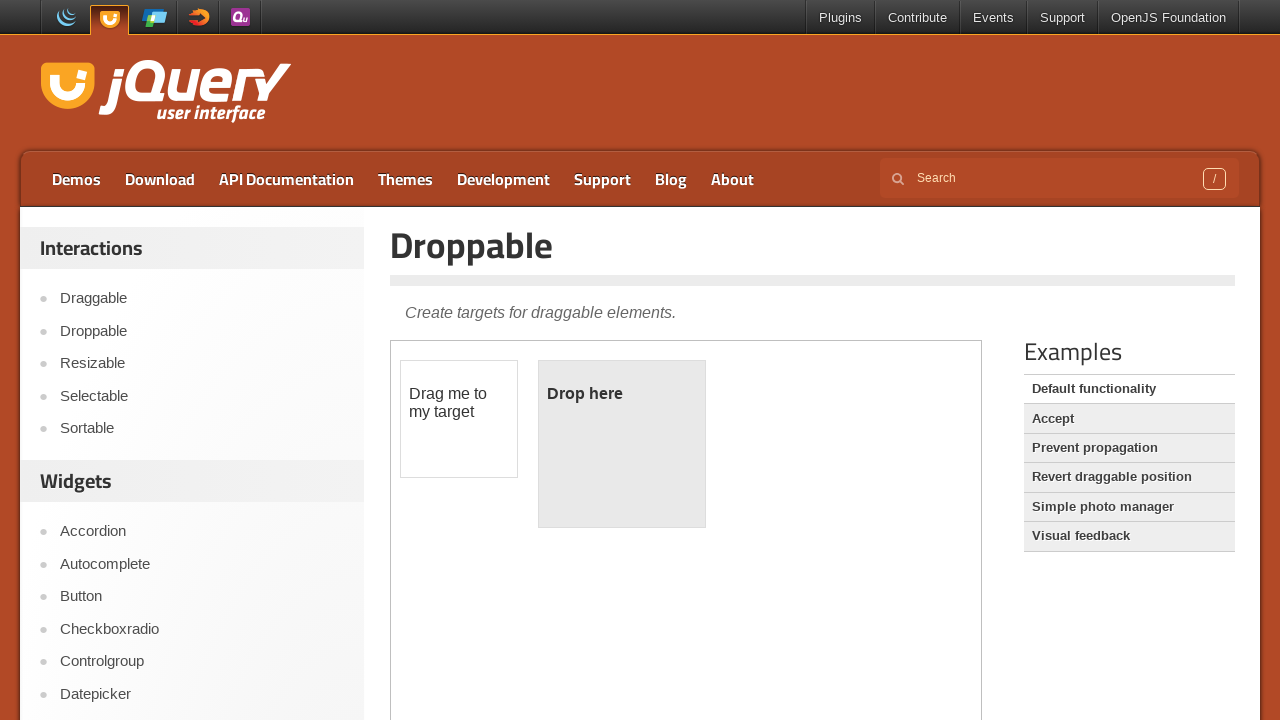

Located iframe containing drag-drop demo
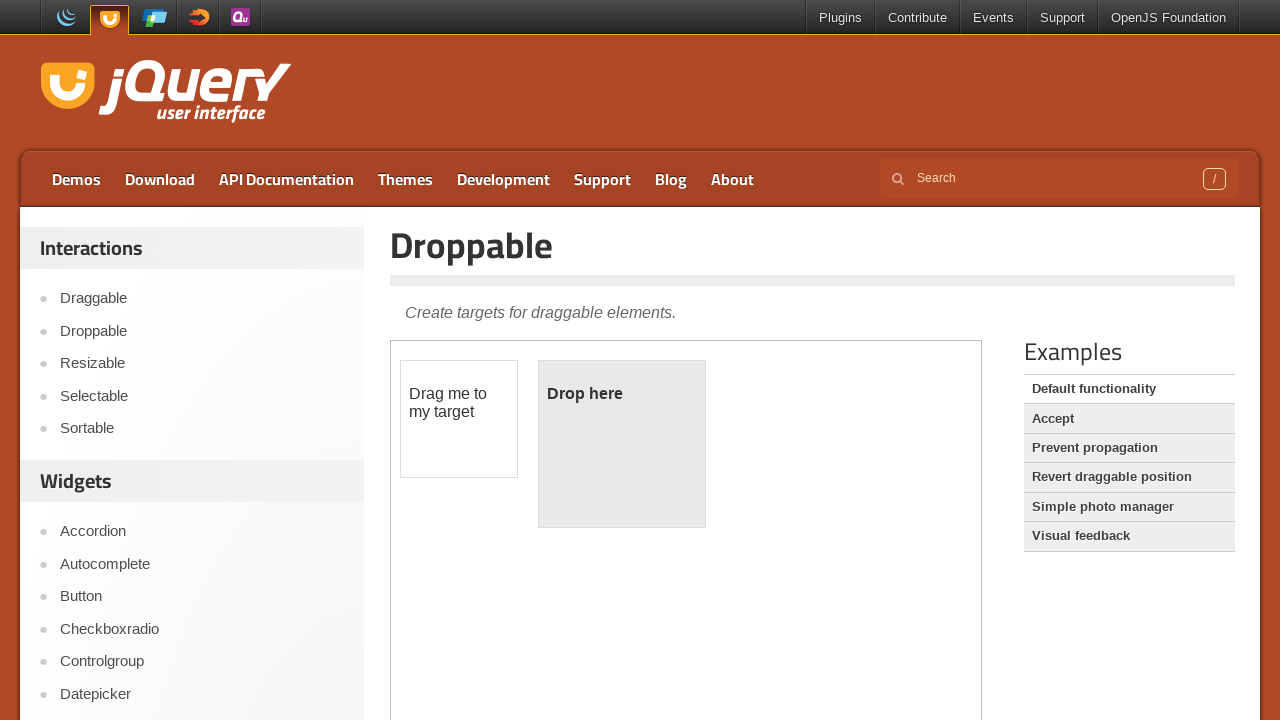

Located source element (#draggable) in iframe
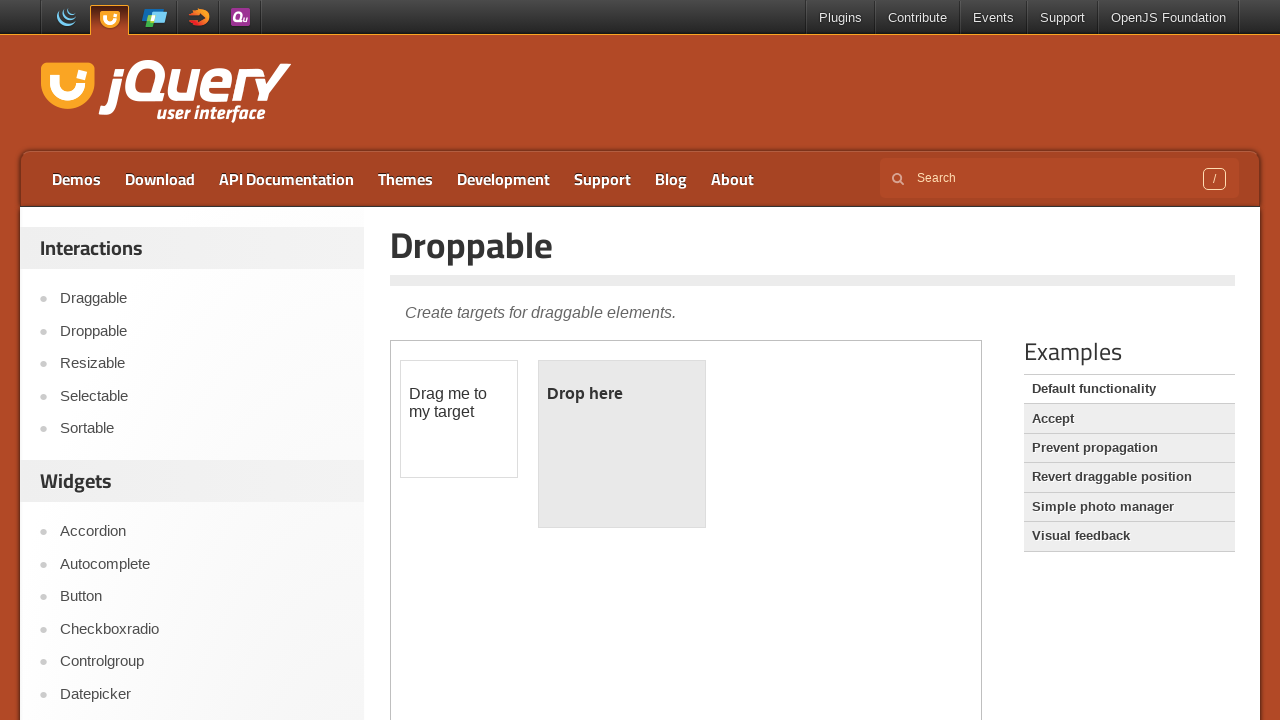

Located destination element (#droppable) in iframe
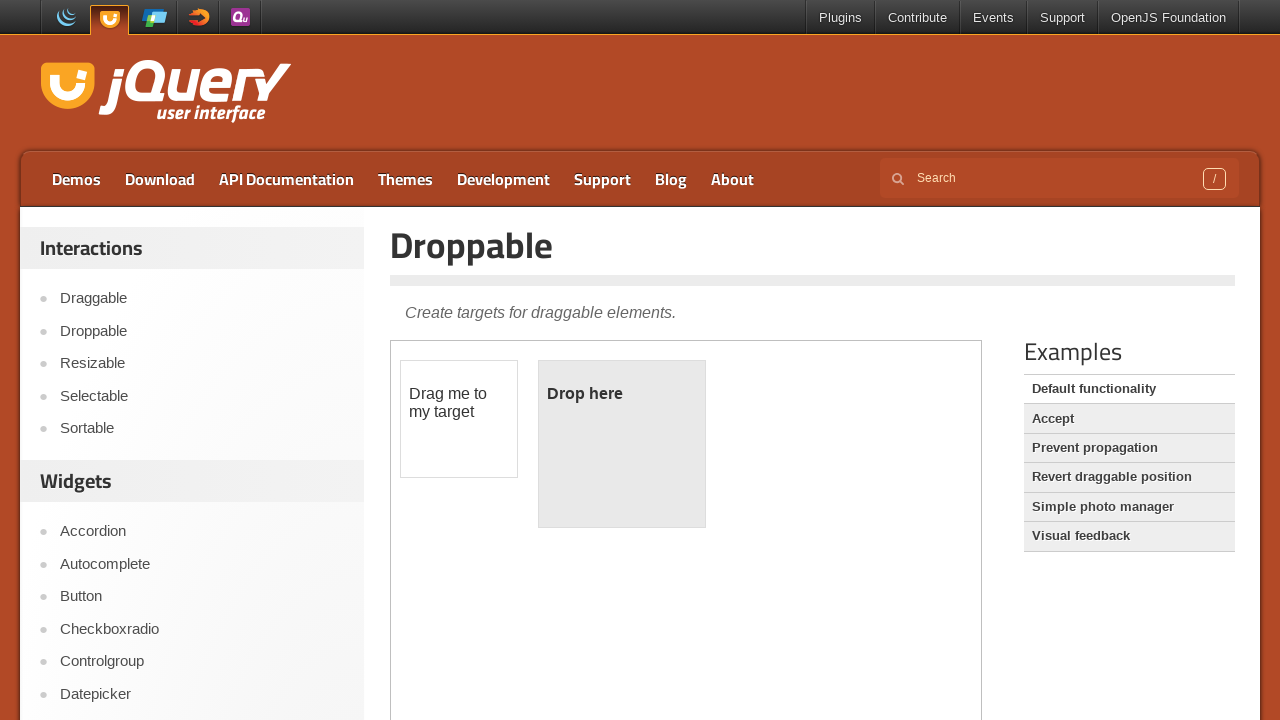

Dragged source element onto destination element at (622, 444)
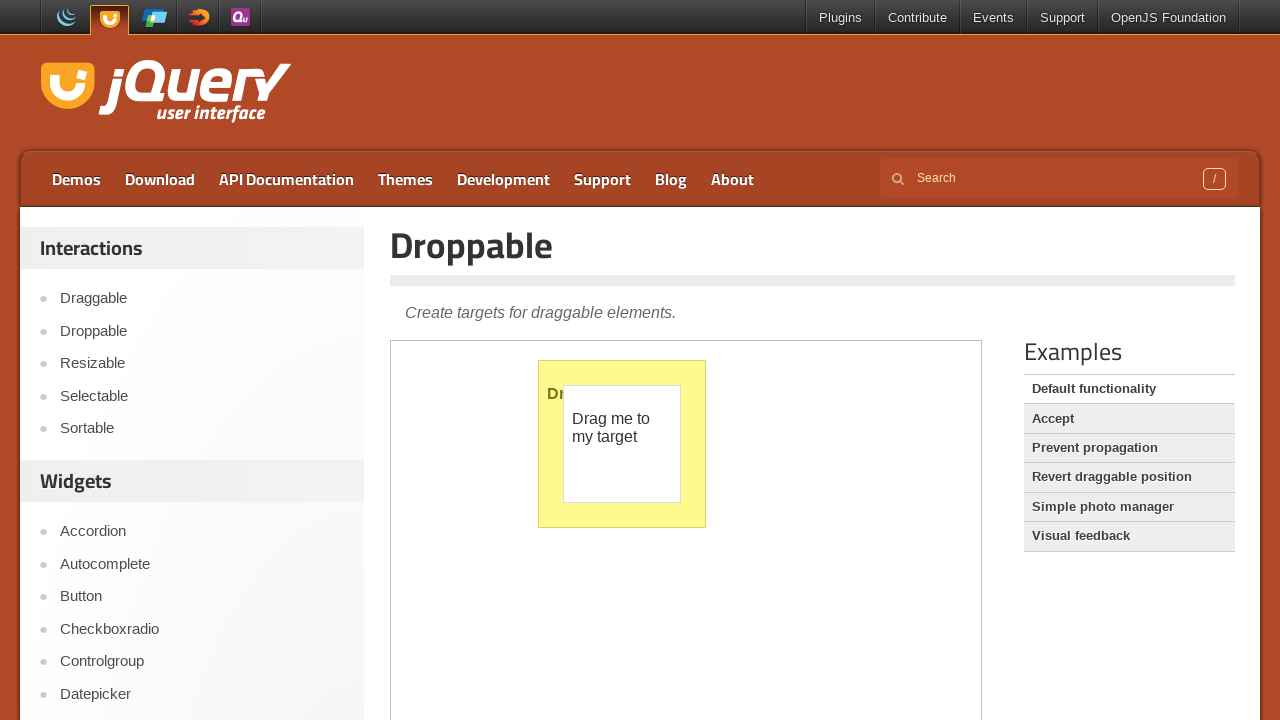

Waited 2 seconds to observe drag-and-drop result
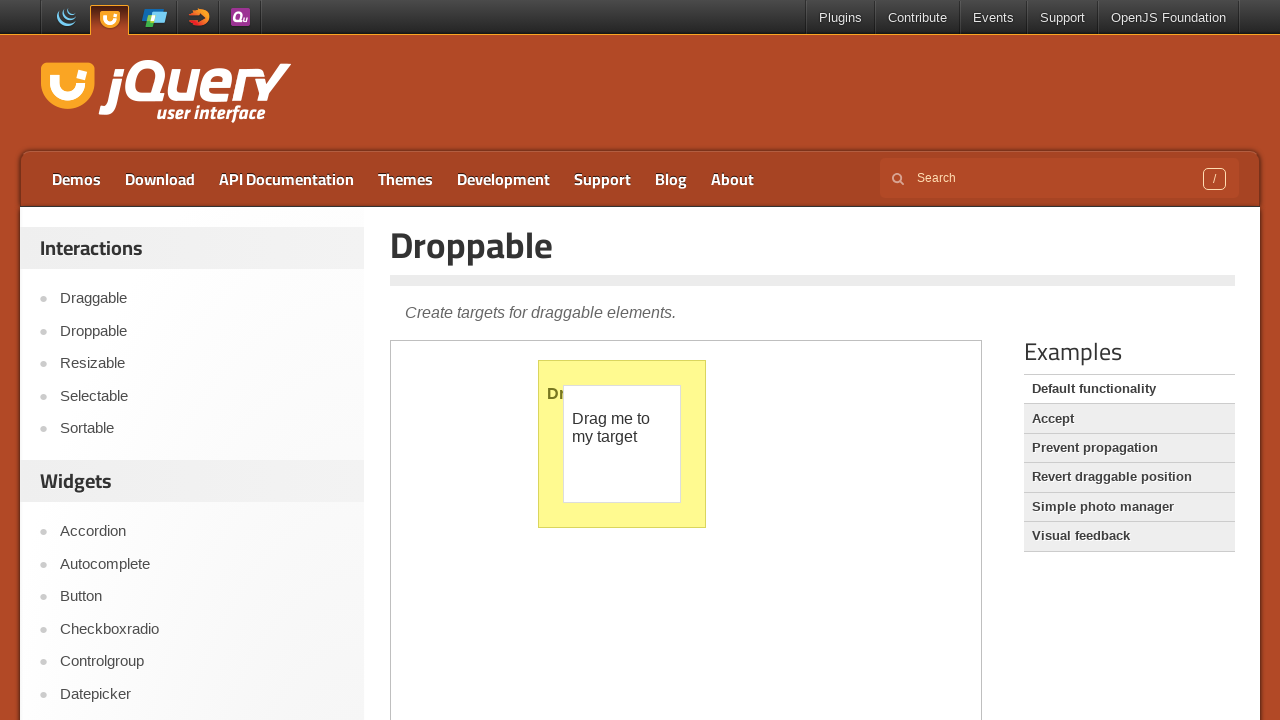

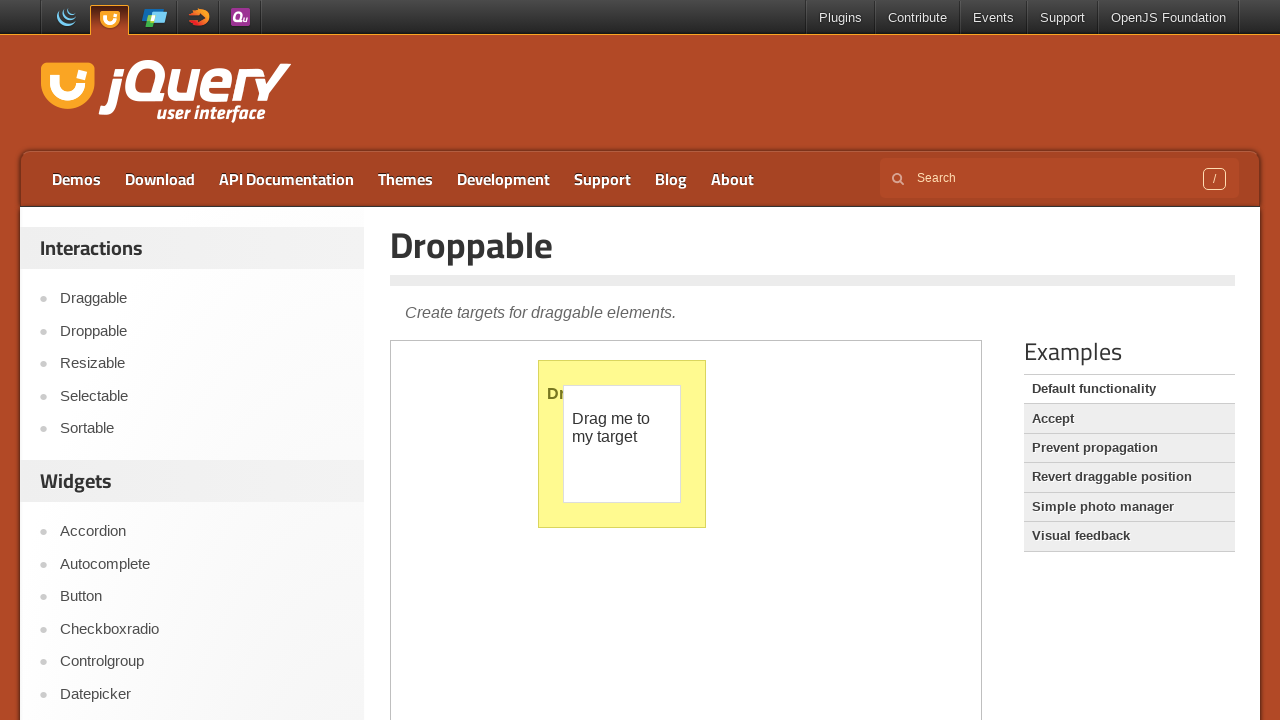